Navigates to Walmart website to verify page loads successfully

Starting URL: https://walmart.com

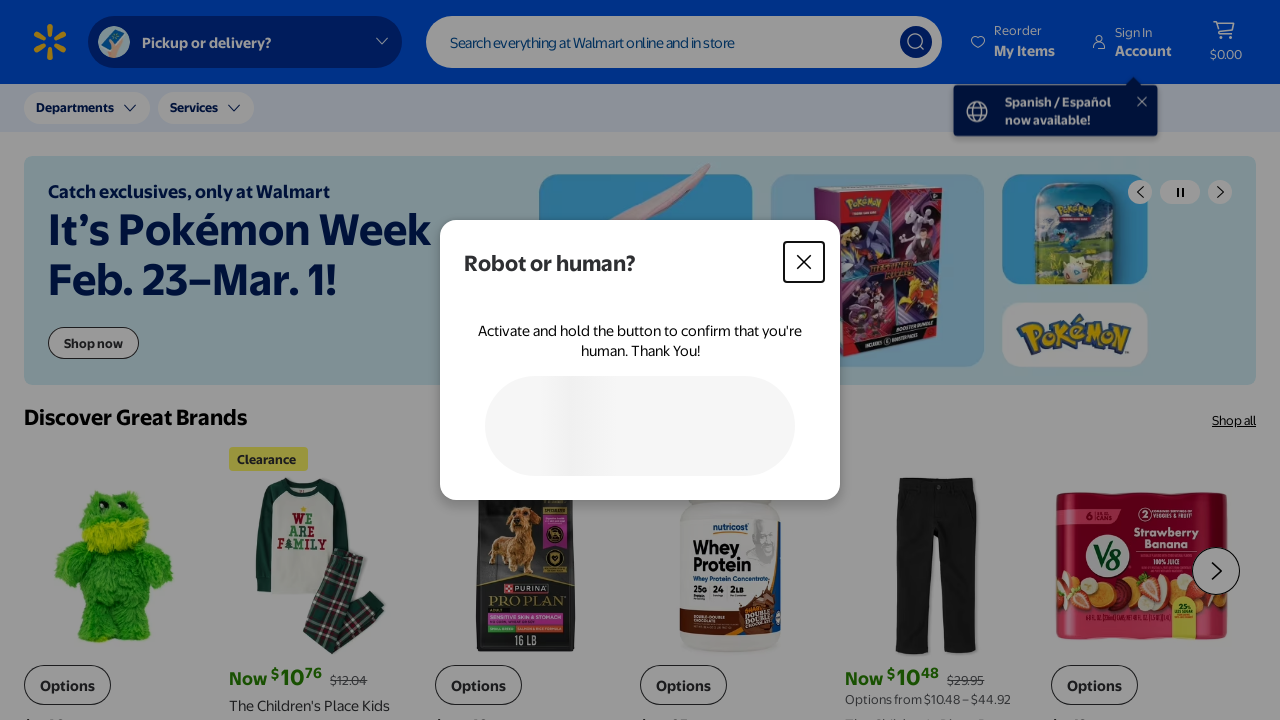

Walmart website loaded successfully at https://walmart.com
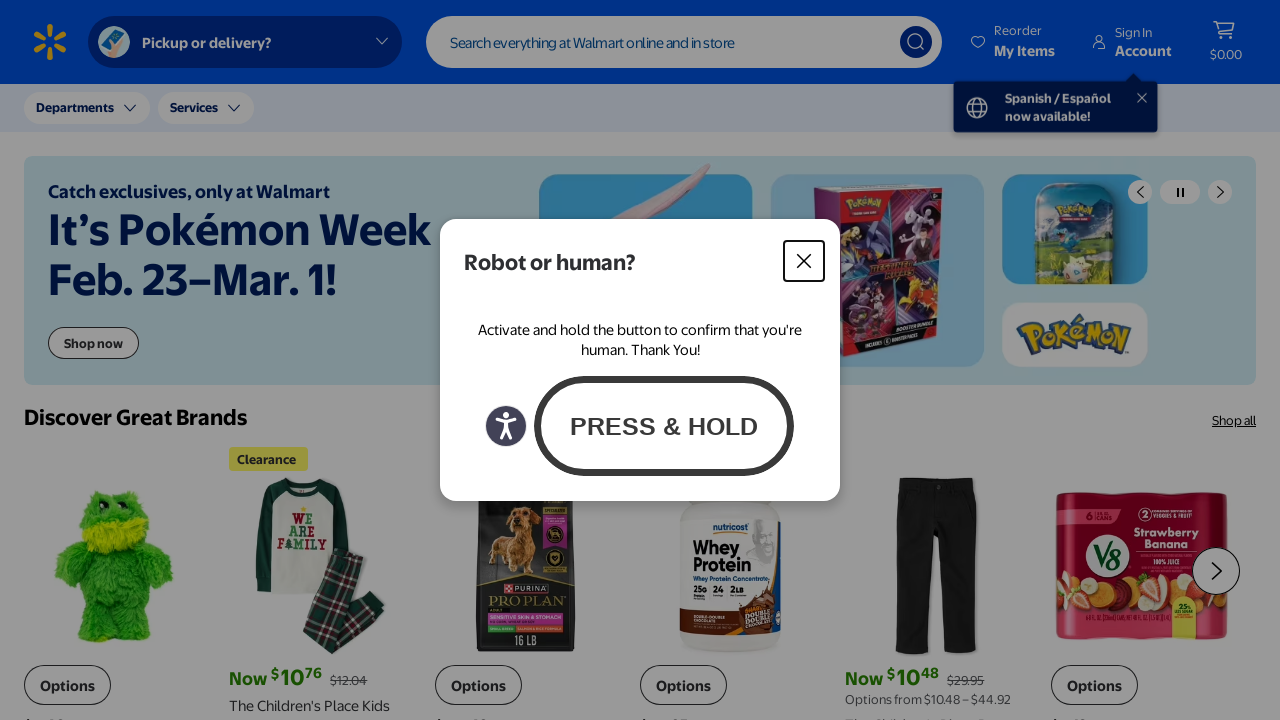

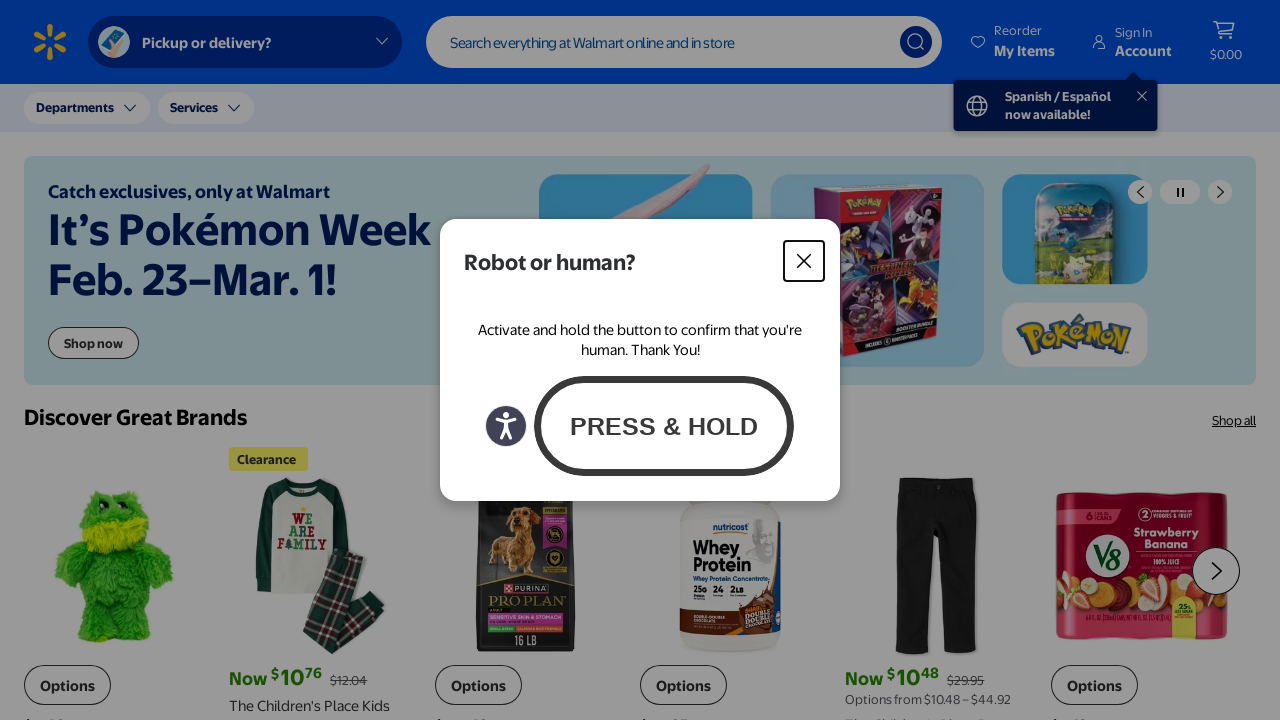